Tests drag and drop functionality within an iframe by dragging an element from source to target location

Starting URL: https://jqueryui.com/droppable/

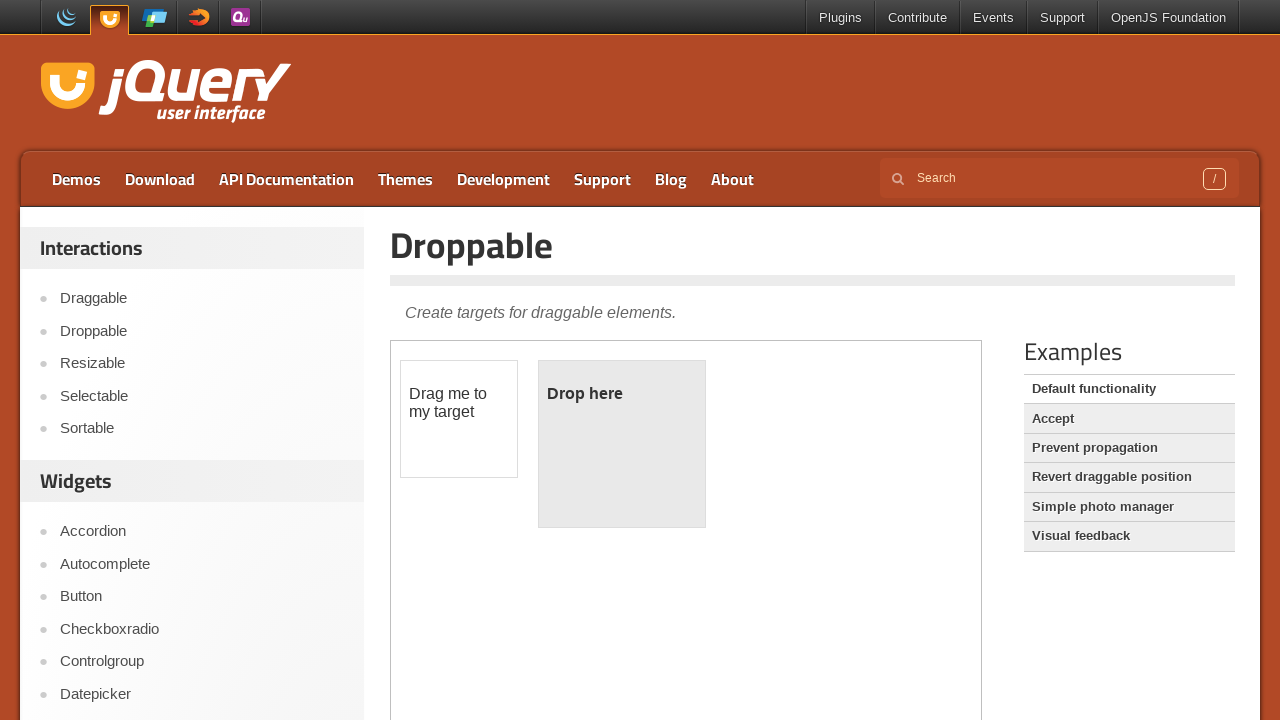

Located the iframe containing the drag-drop demo
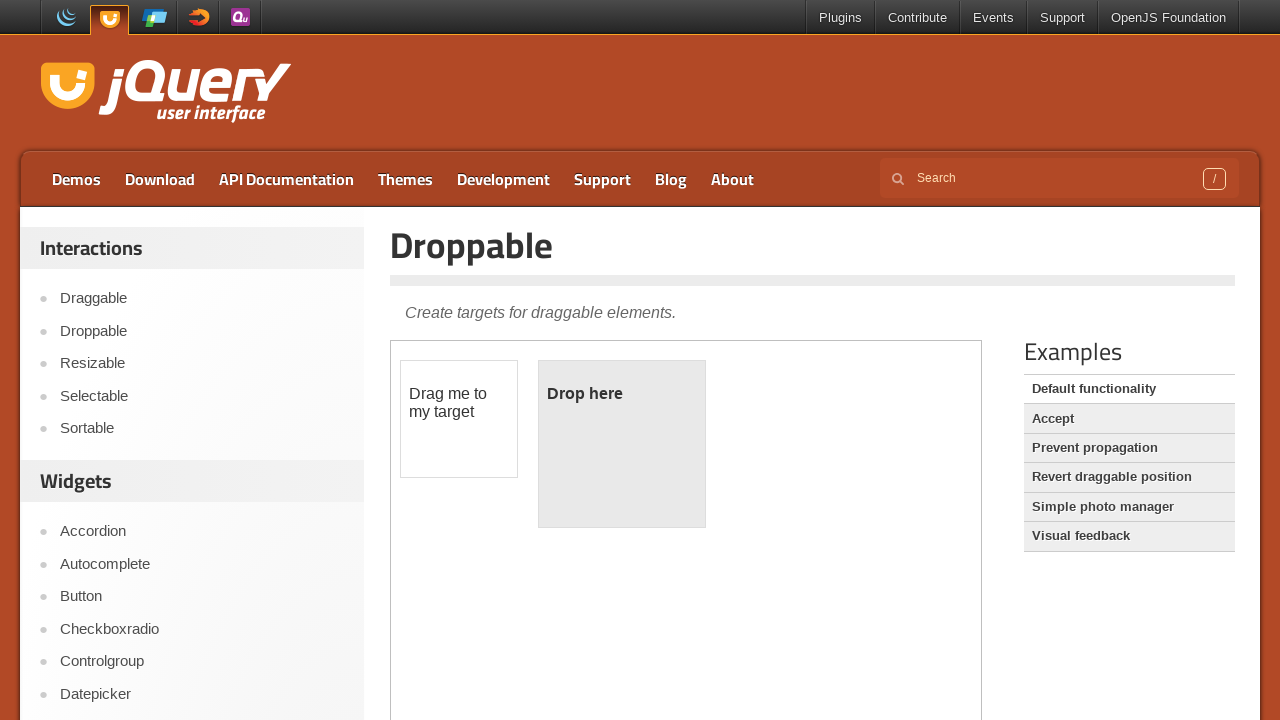

Located the draggable source element
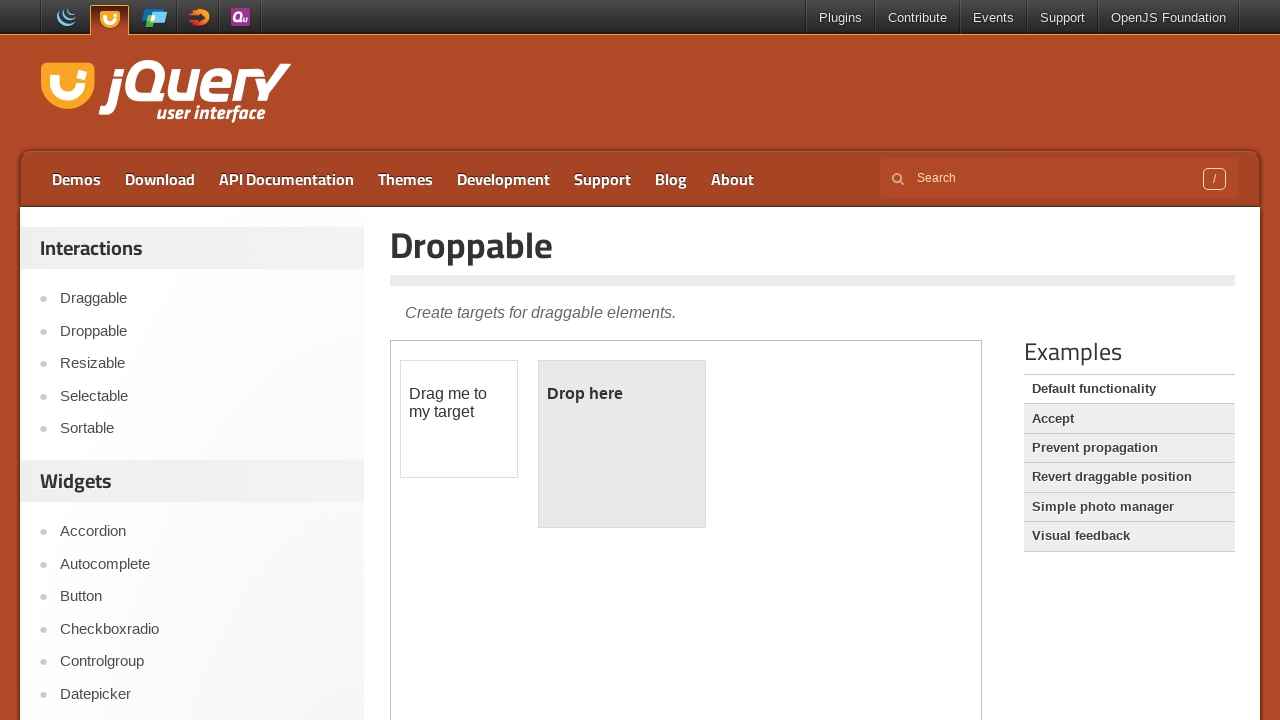

Located the droppable target element
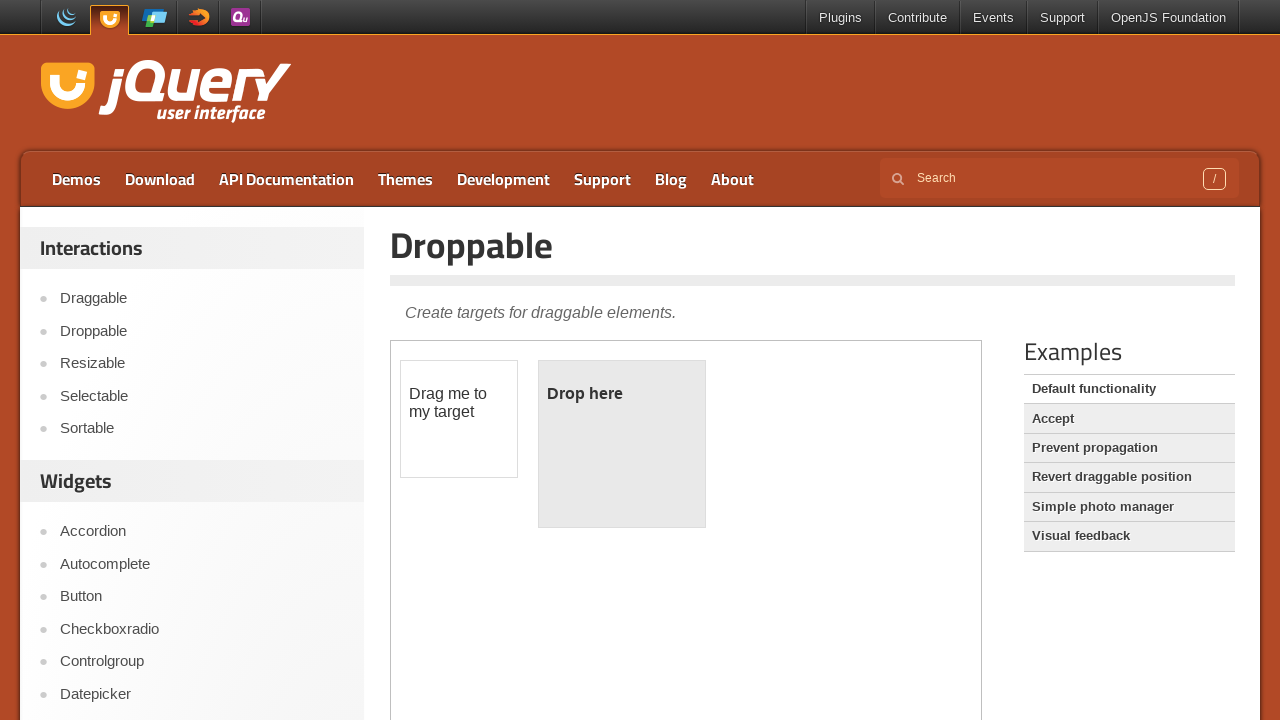

Dragged source element to target location at (622, 444)
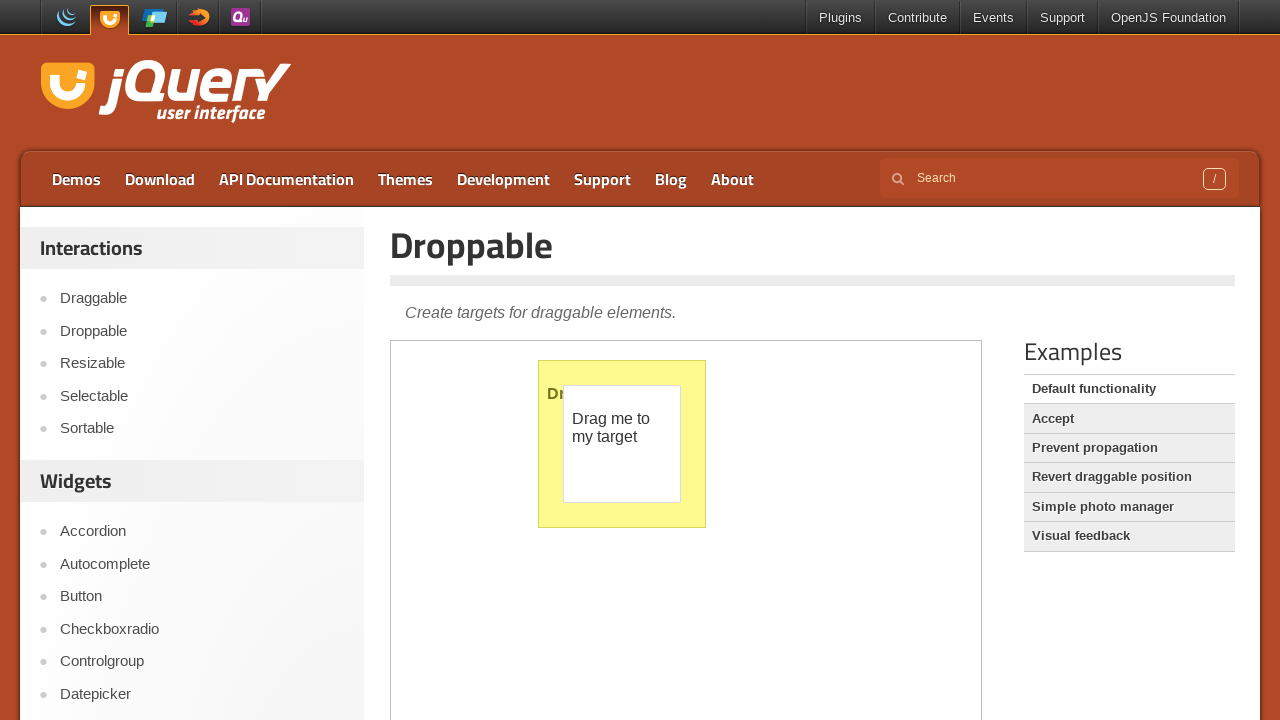

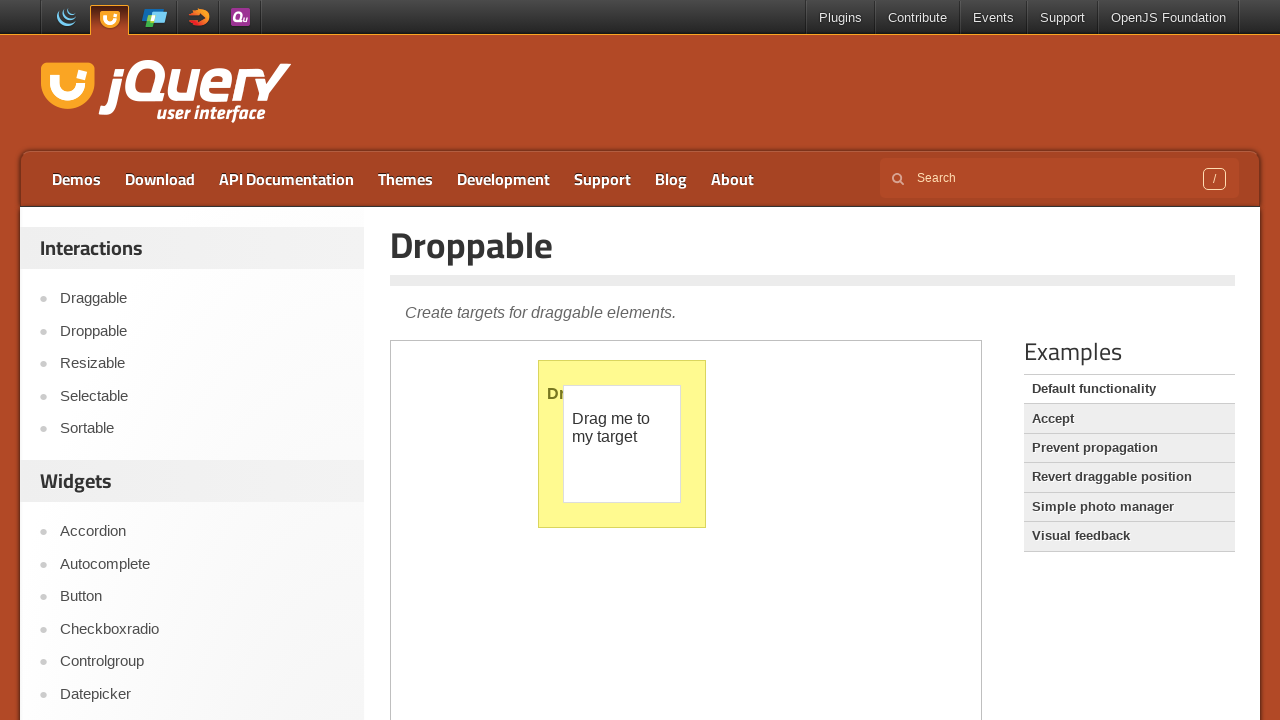